Navigates to Browse Languages and selects the 0 category to view languages starting with numbers.

Starting URL: http://www.99-bottles-of-beer.net/

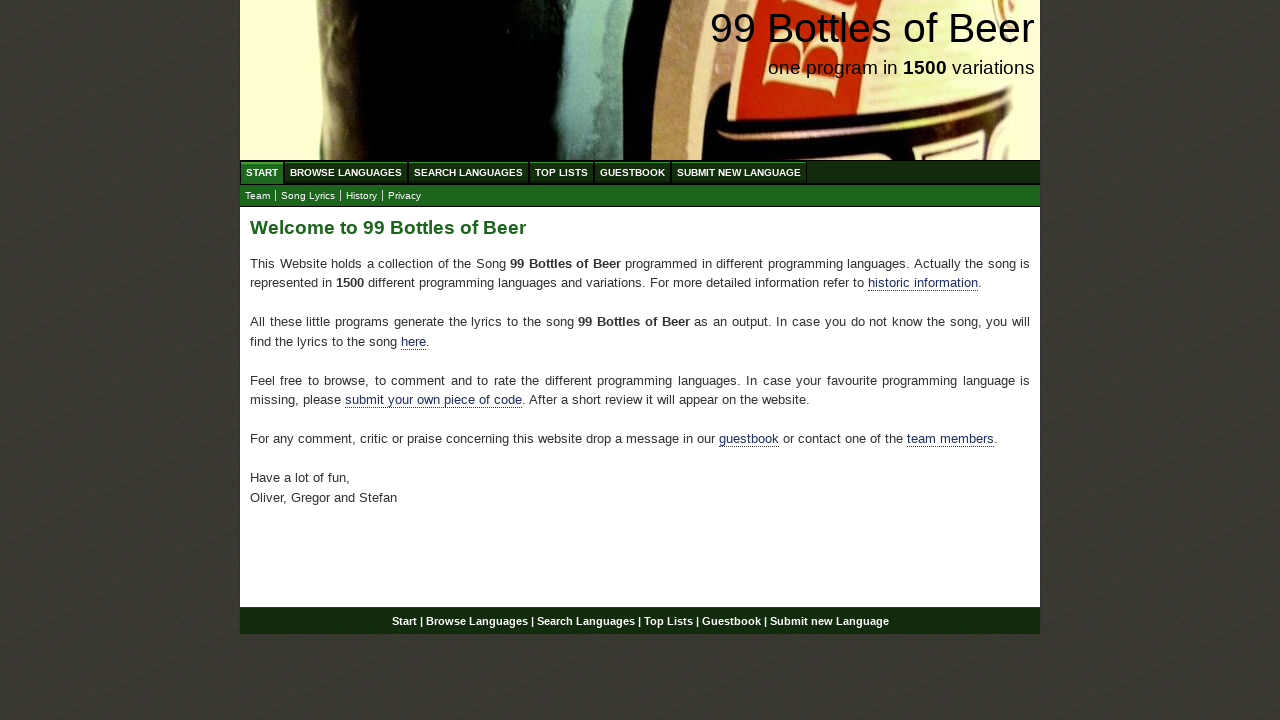

Clicked on Browse Languages menu at (346, 172) on a[href='/abc.html']
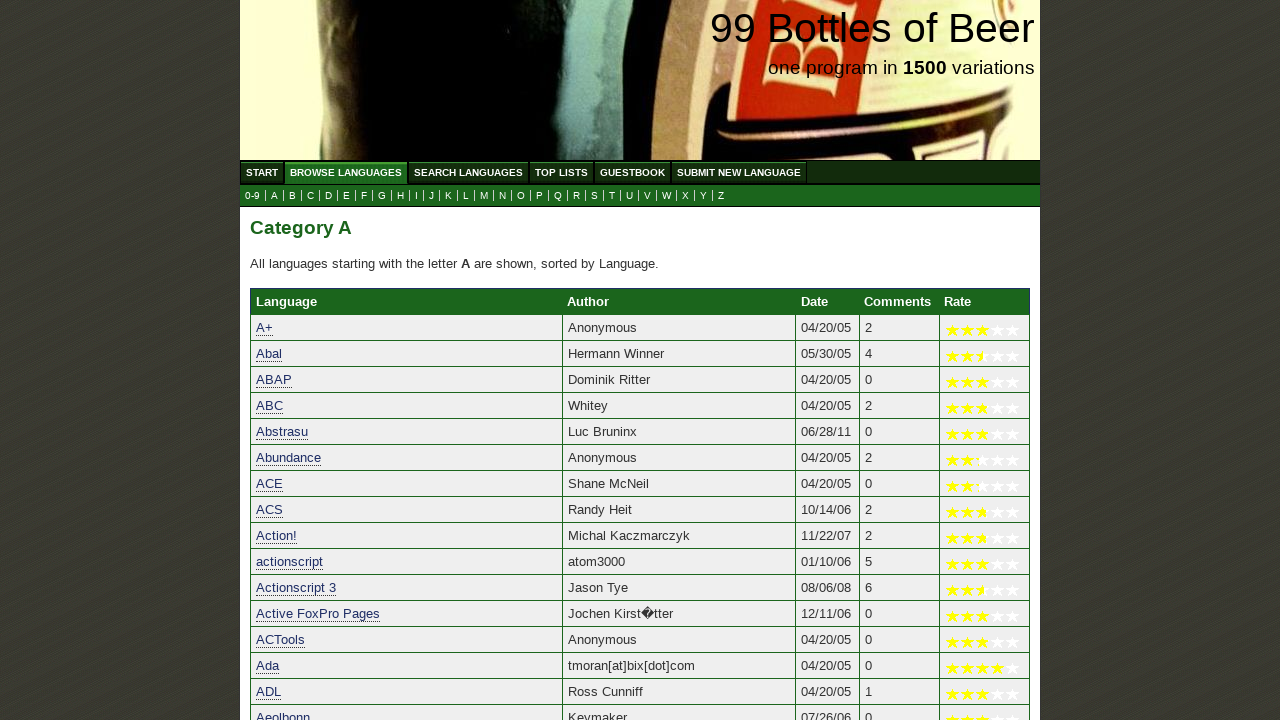

Clicked on 0 category to view languages starting with numbers at (252, 196) on a[href='0.html']
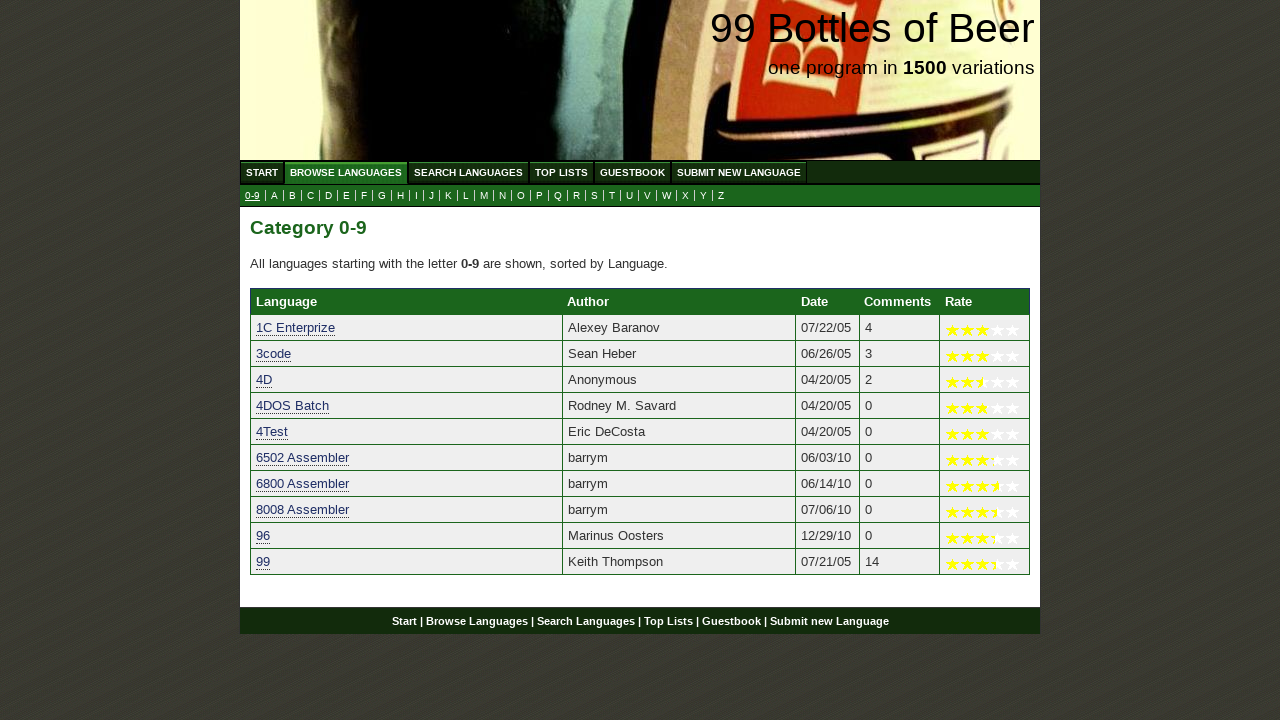

Language rows loaded for numeric category
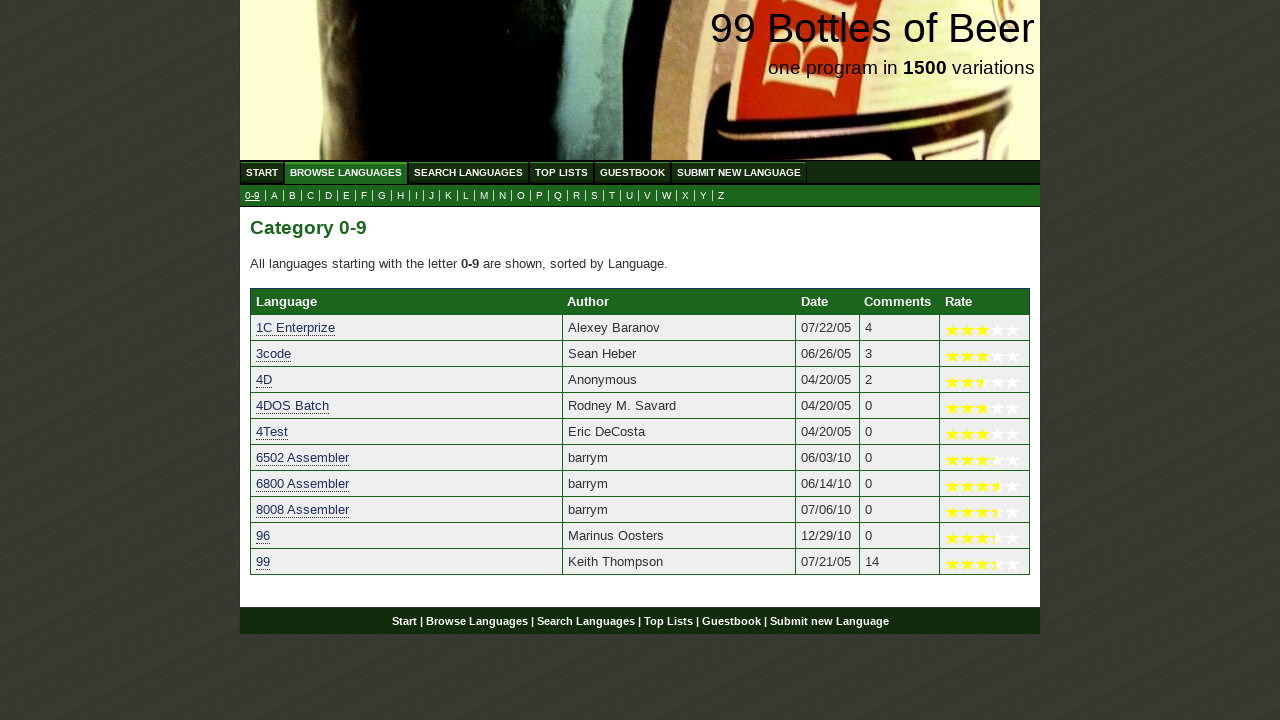

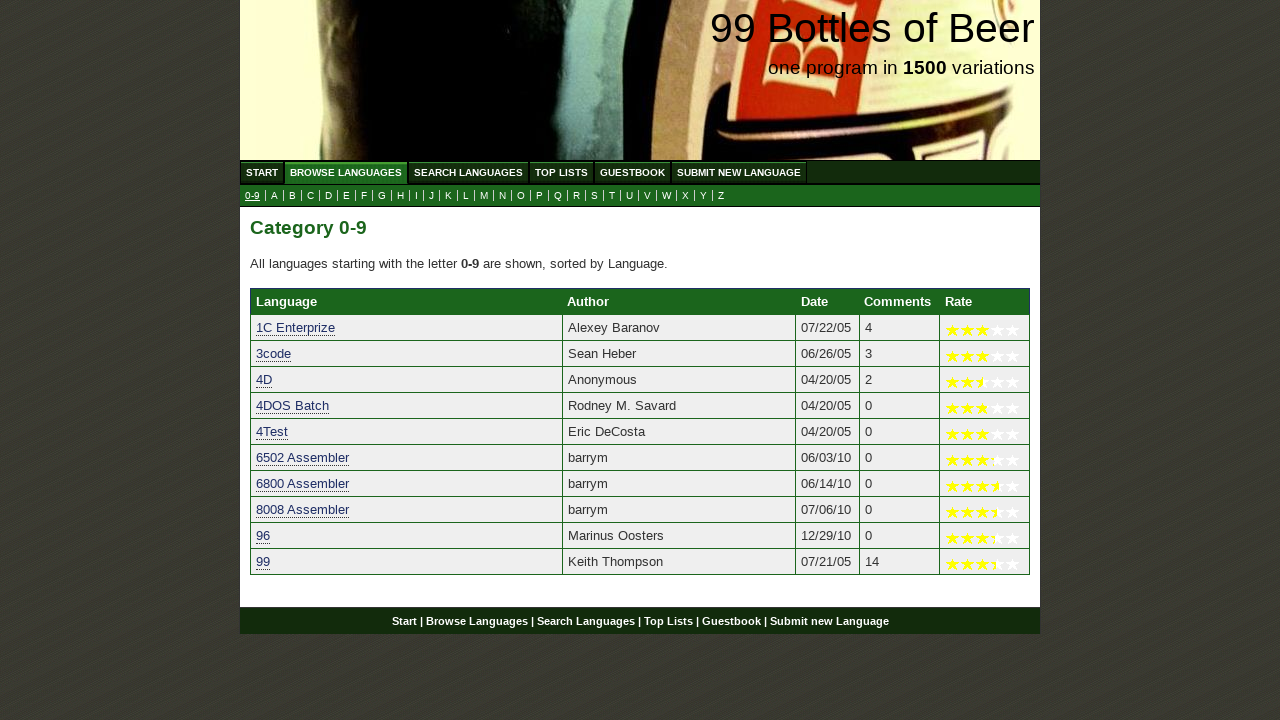